Tests clicking on the Elemental Selenium footer link

Starting URL: https://the-internet.herokuapp.com/add_remove_elements/

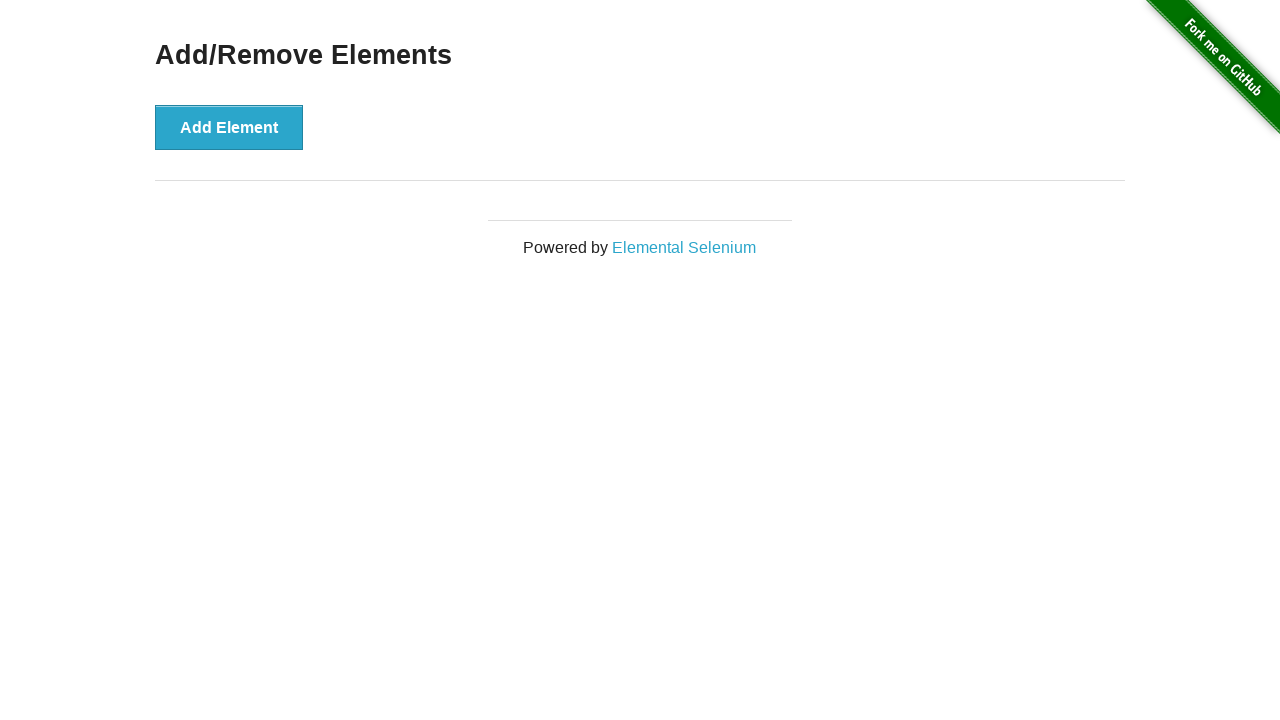

Navigated to the-internet.herokuapp.com/add_remove_elements/
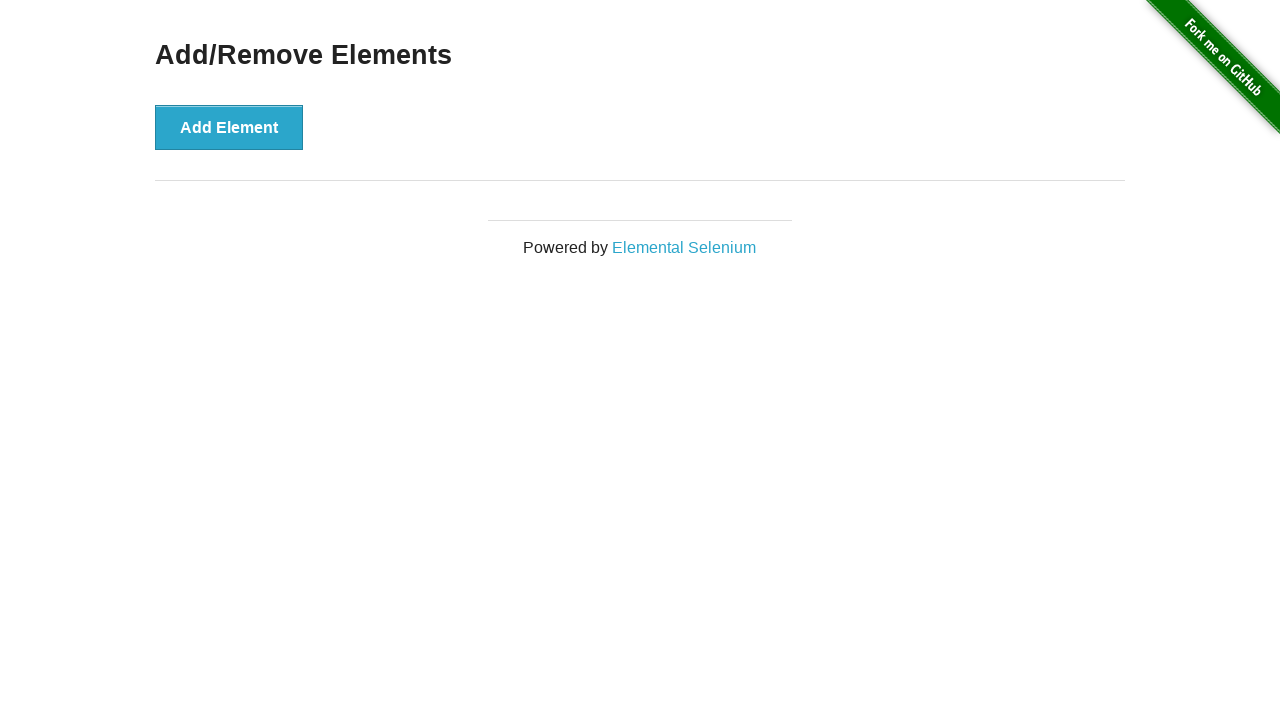

Clicked on Elemental Selenium footer link at (684, 247) on a[href='http://elementalselenium.com/']
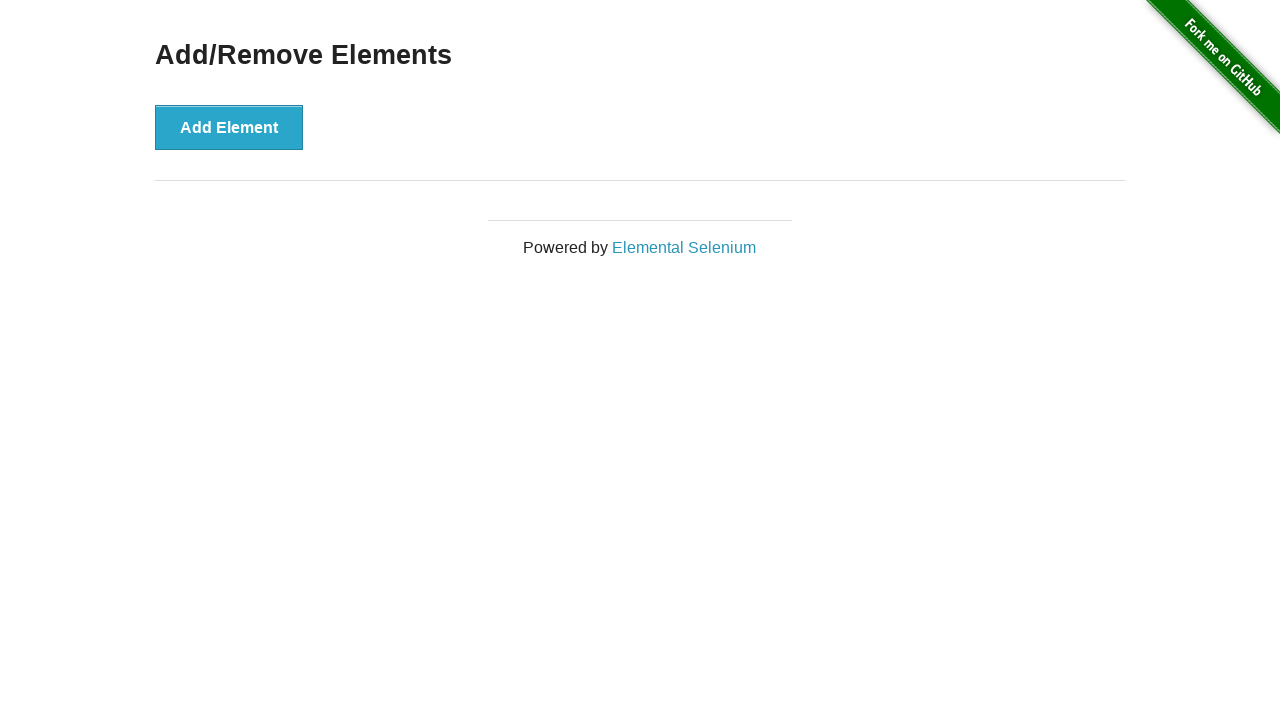

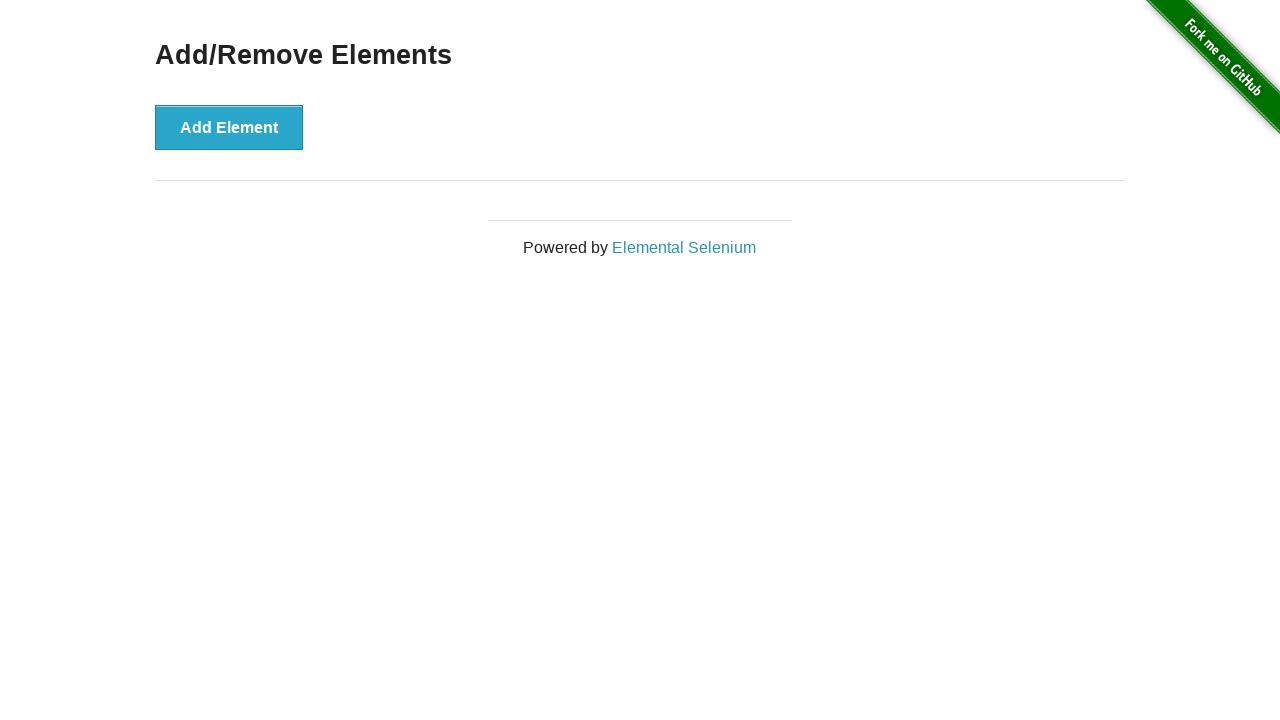